Tests file upload functionality by uploading a sample text file and verifying the upload was successful

Starting URL: https://the-internet.herokuapp.com/upload

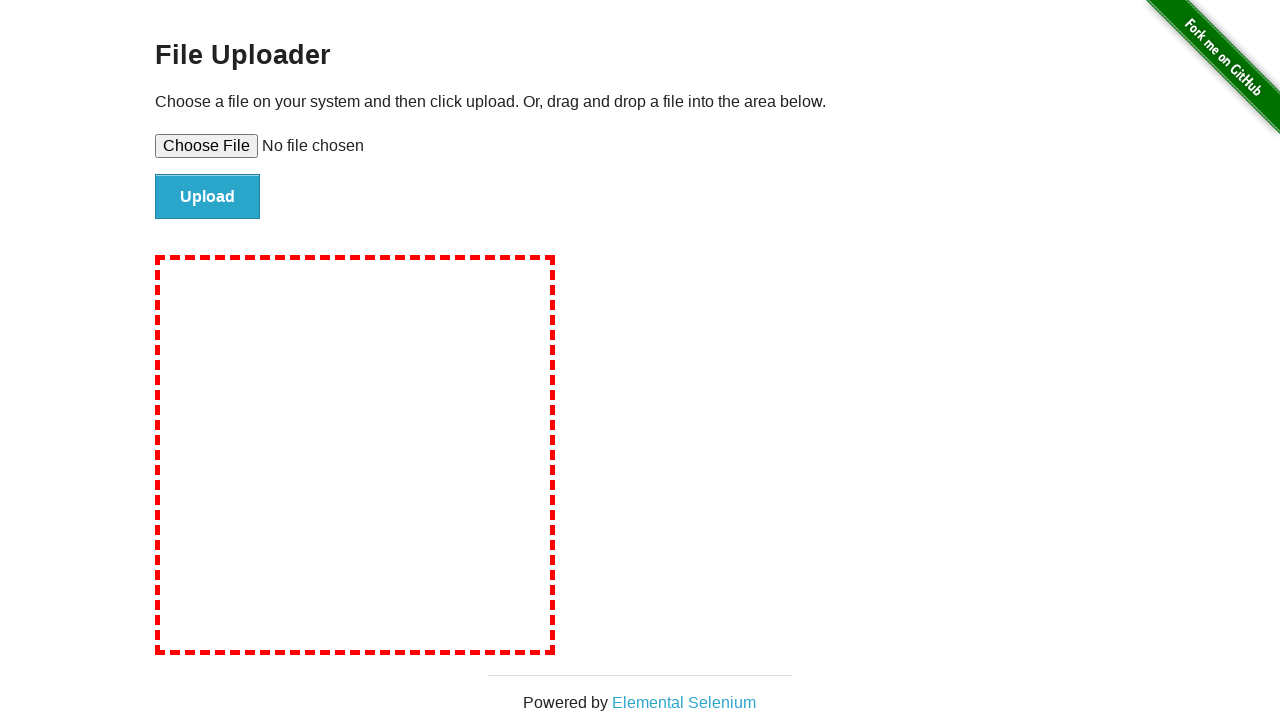

Created temporary test file at /tmp/tmprvs65dtc/sample.txt
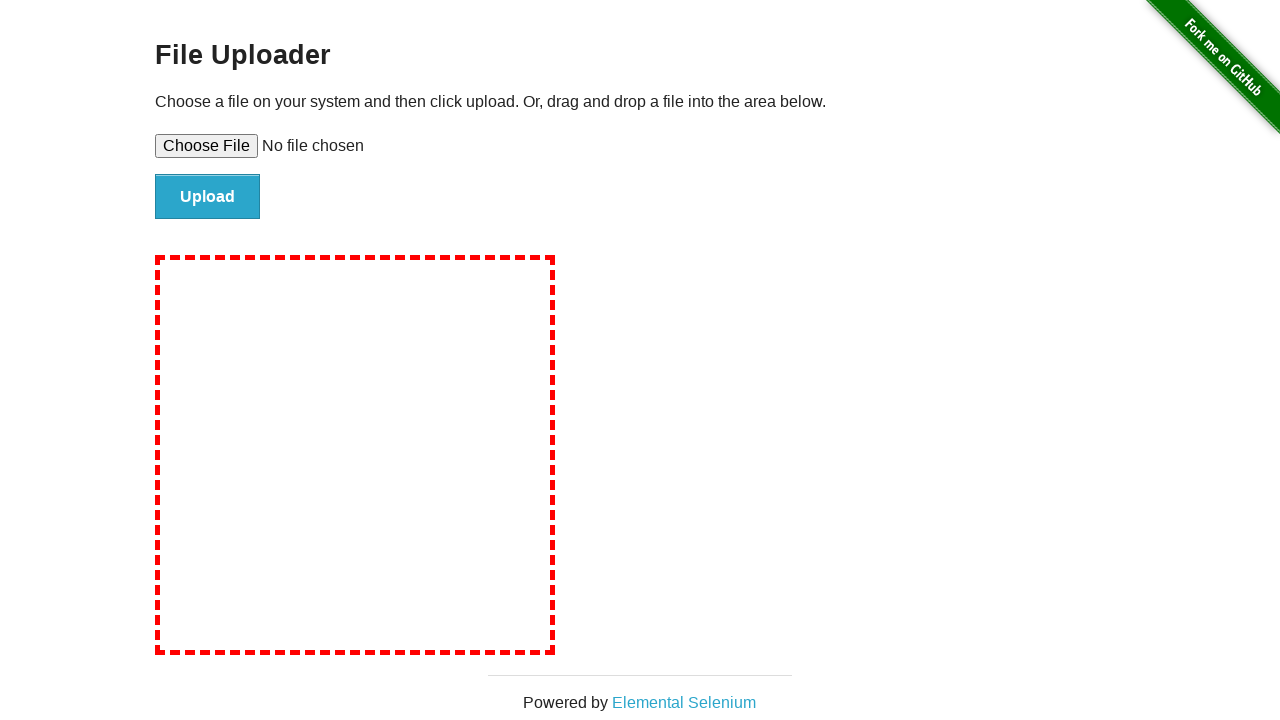

Set input files with sample.txt for upload
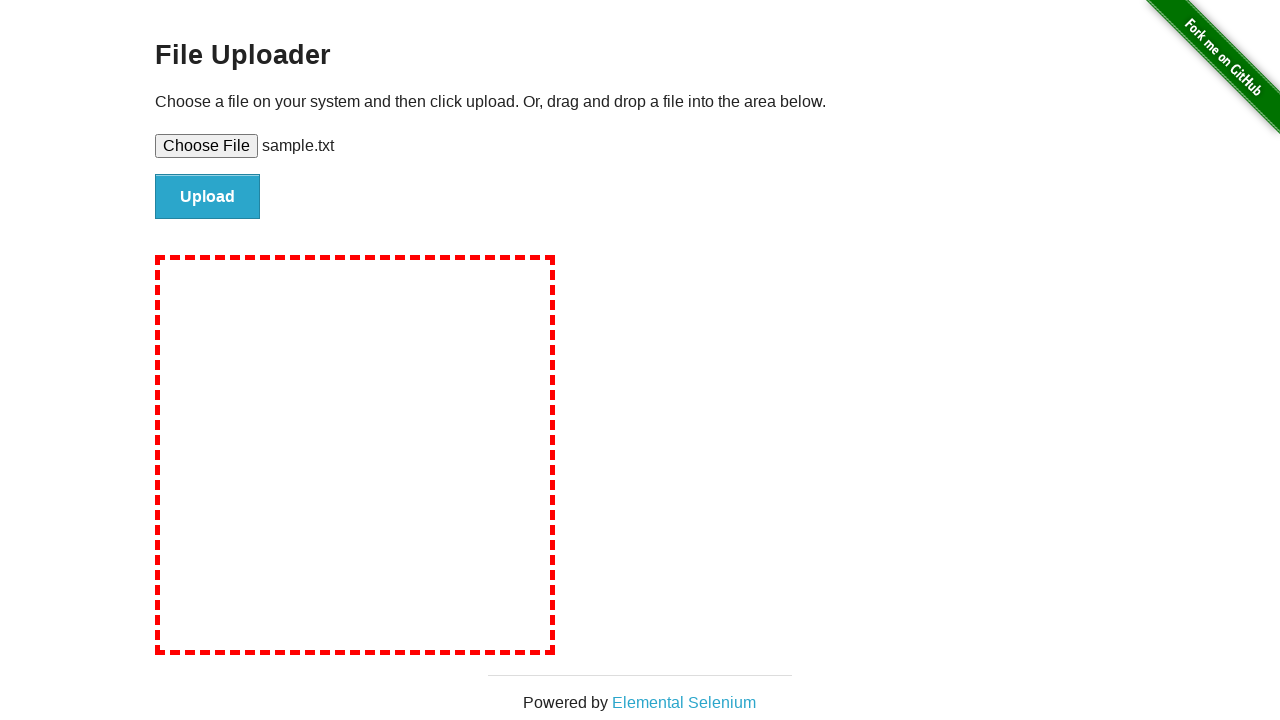

Clicked the file submit button at (208, 197) on #file-submit
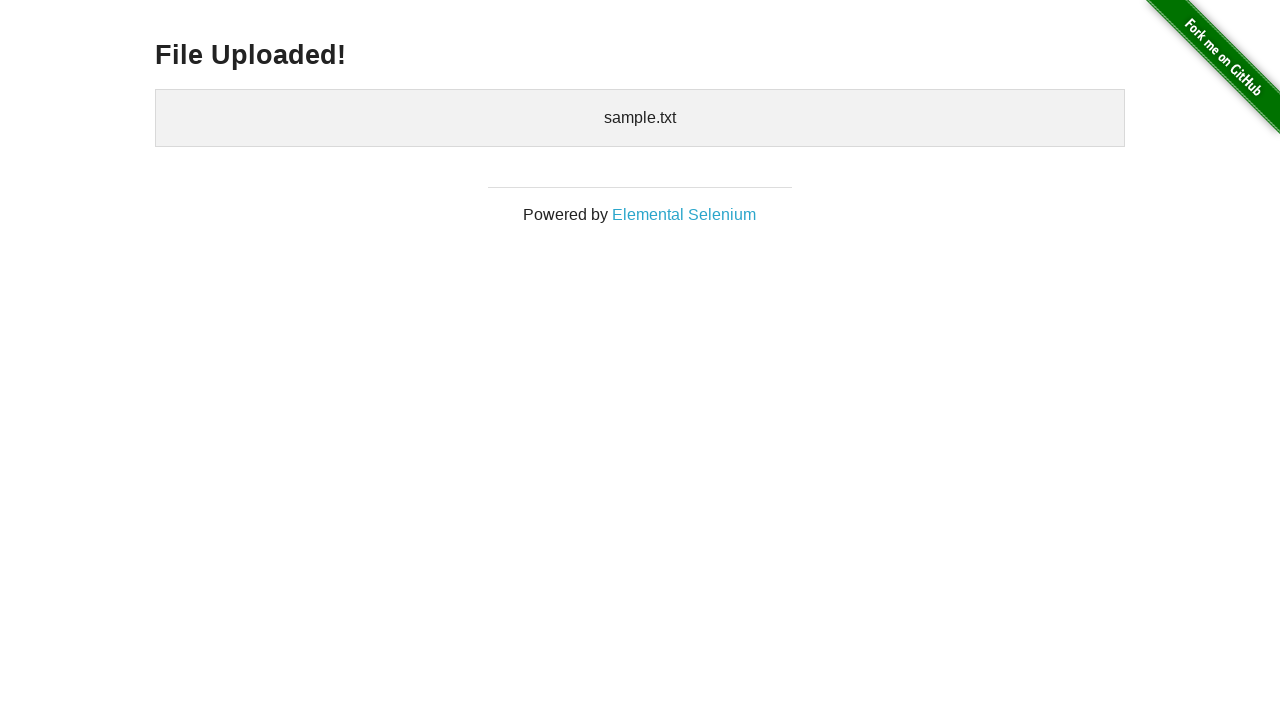

File upload confirmation appeared
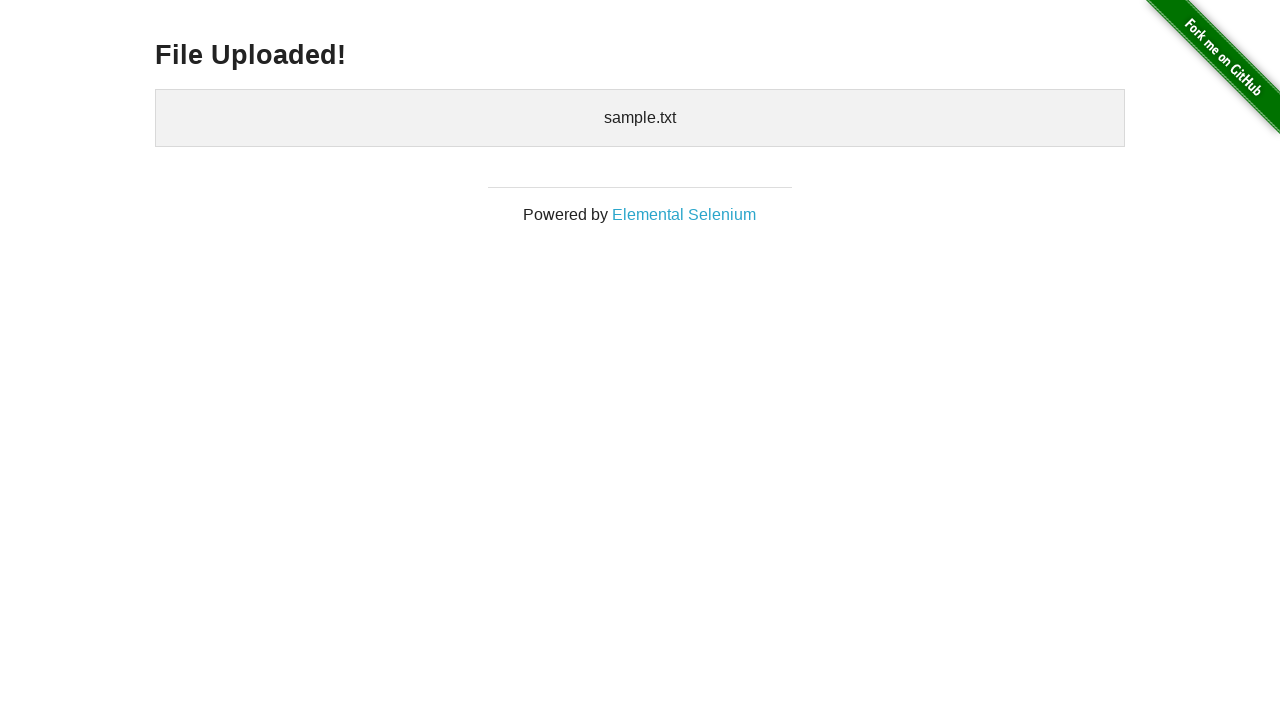

Removed temporary test file
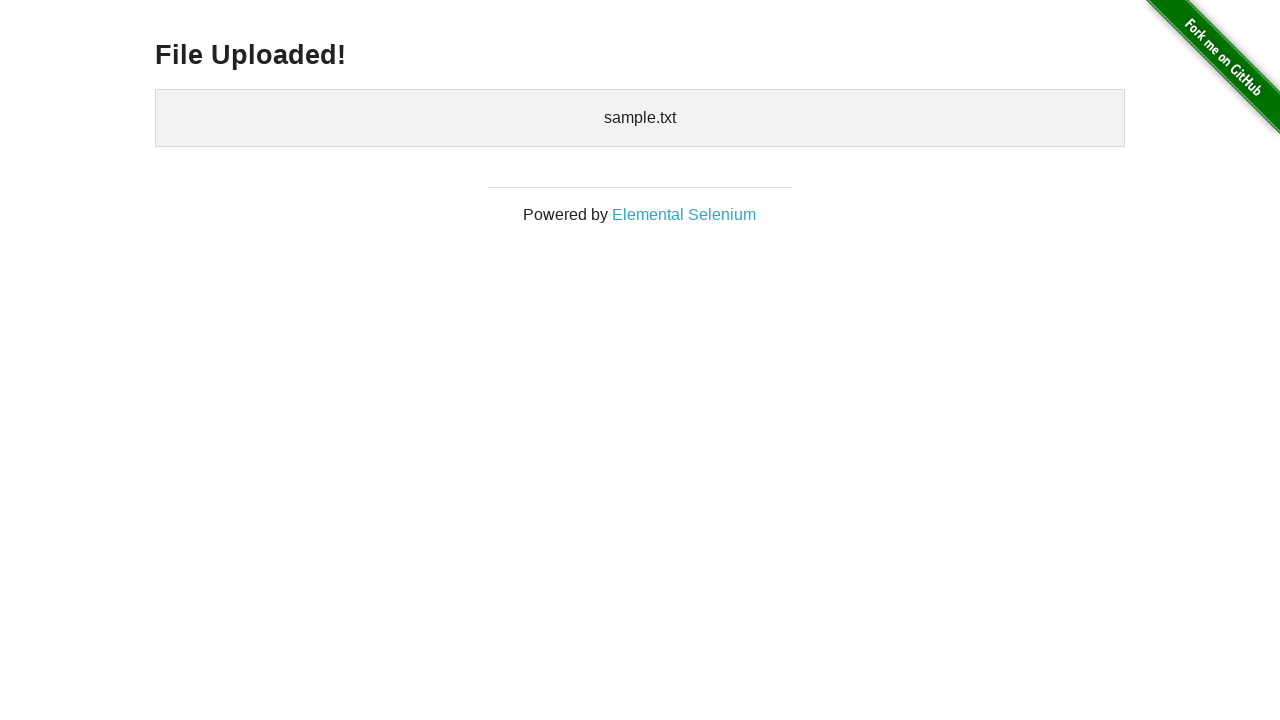

Removed temporary directory
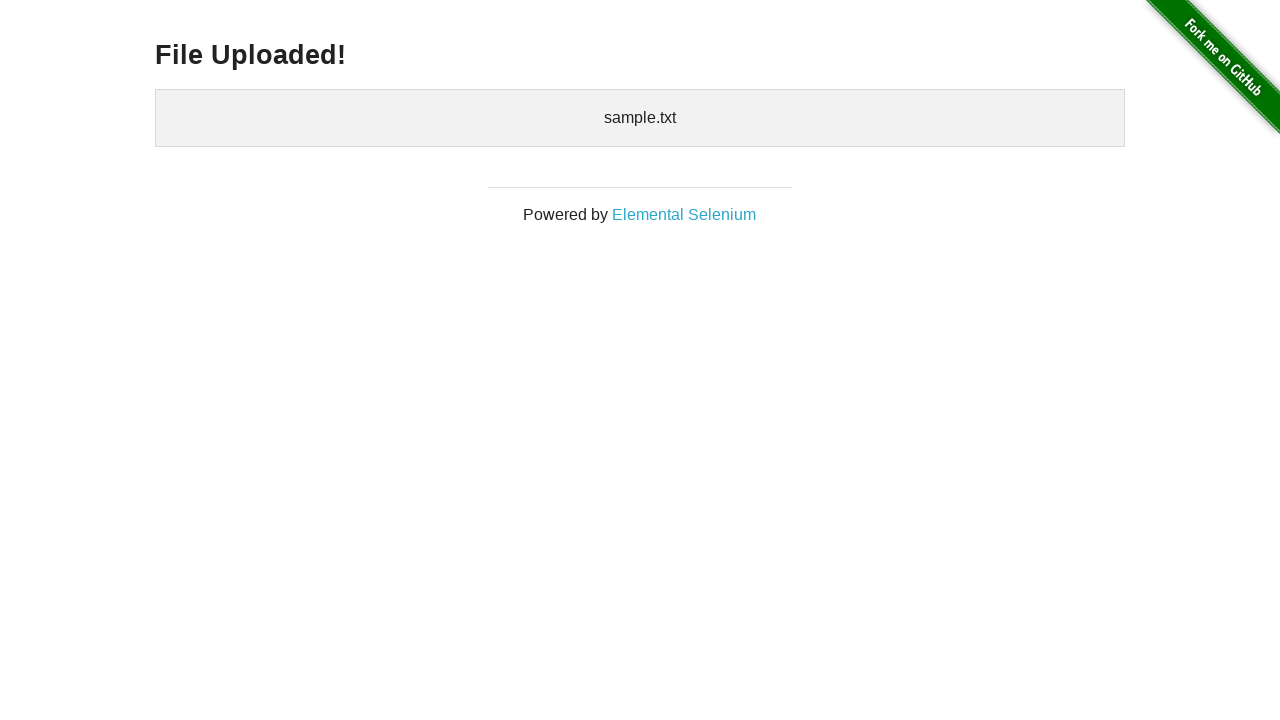

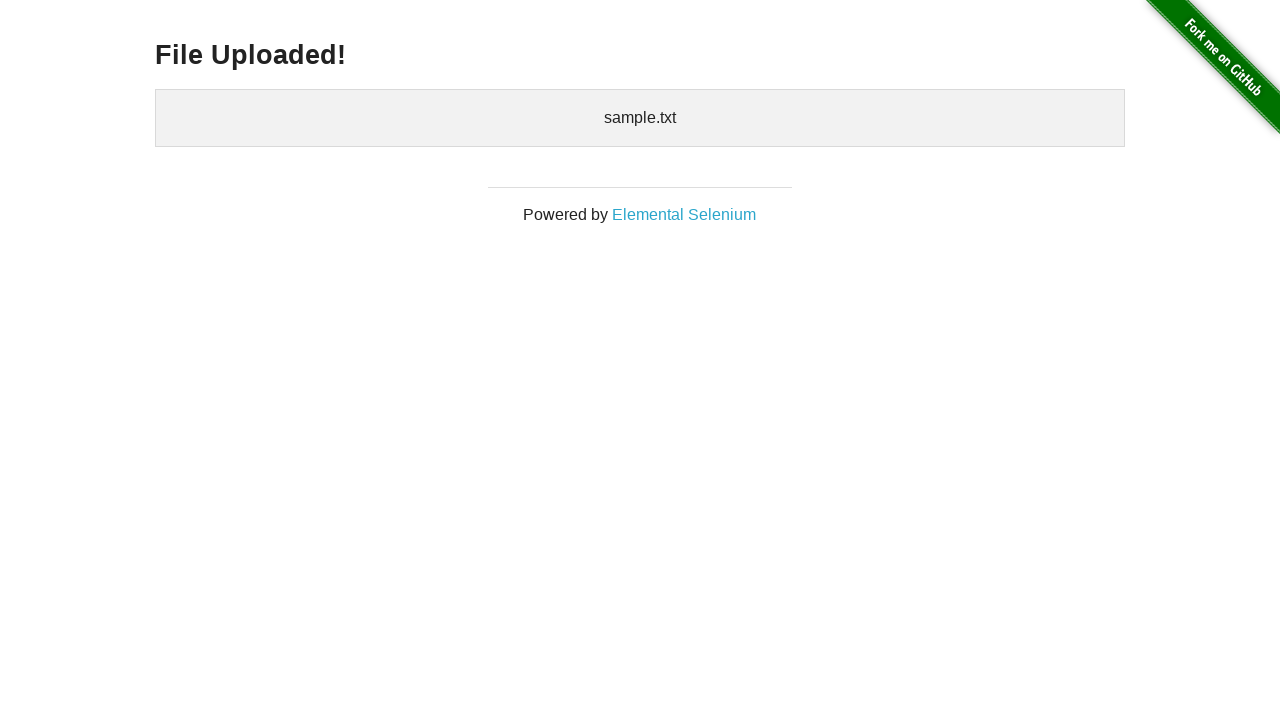